Tests context menu functionality by right-clicking on a designated area, verifying alert text, and navigating to a linked page

Starting URL: https://the-internet.herokuapp.com/context_menu

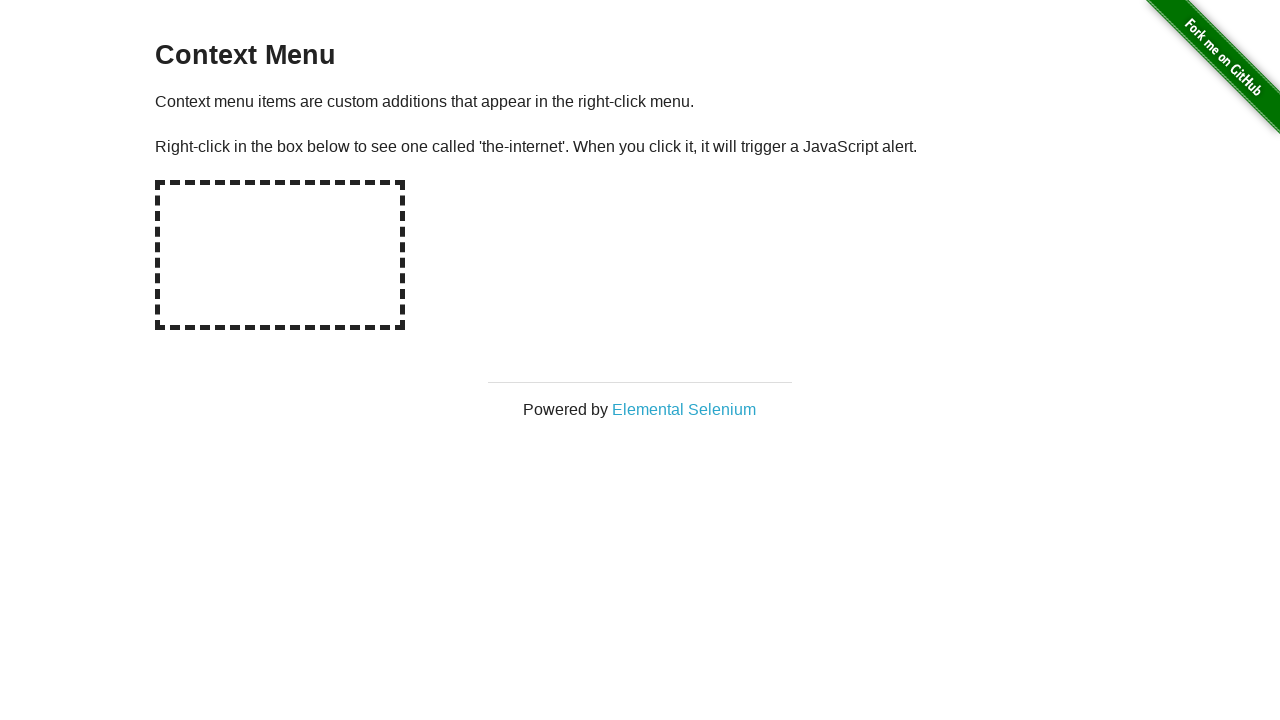

Right-clicked on hot-spot area to open context menu at (280, 255) on #hot-spot
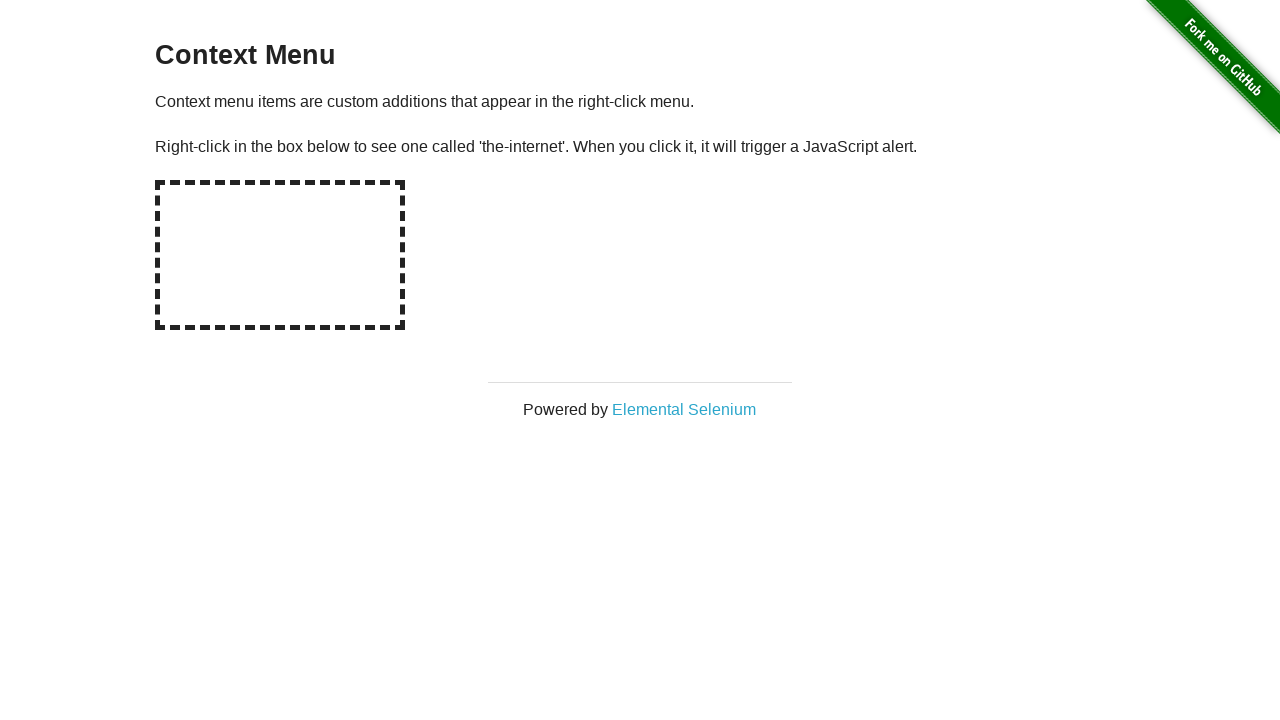

Set up dialog handler to accept alerts
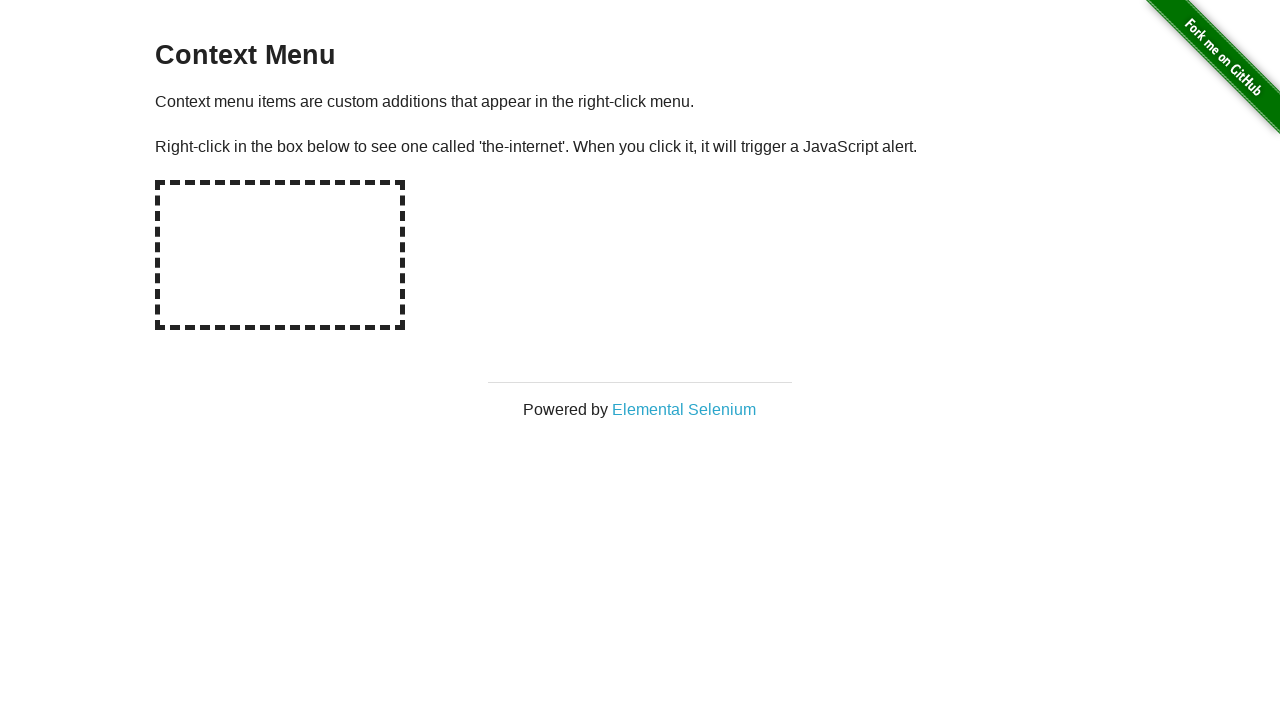

Clicked on Elemental Selenium link at (684, 409) on text=Elemental Selenium
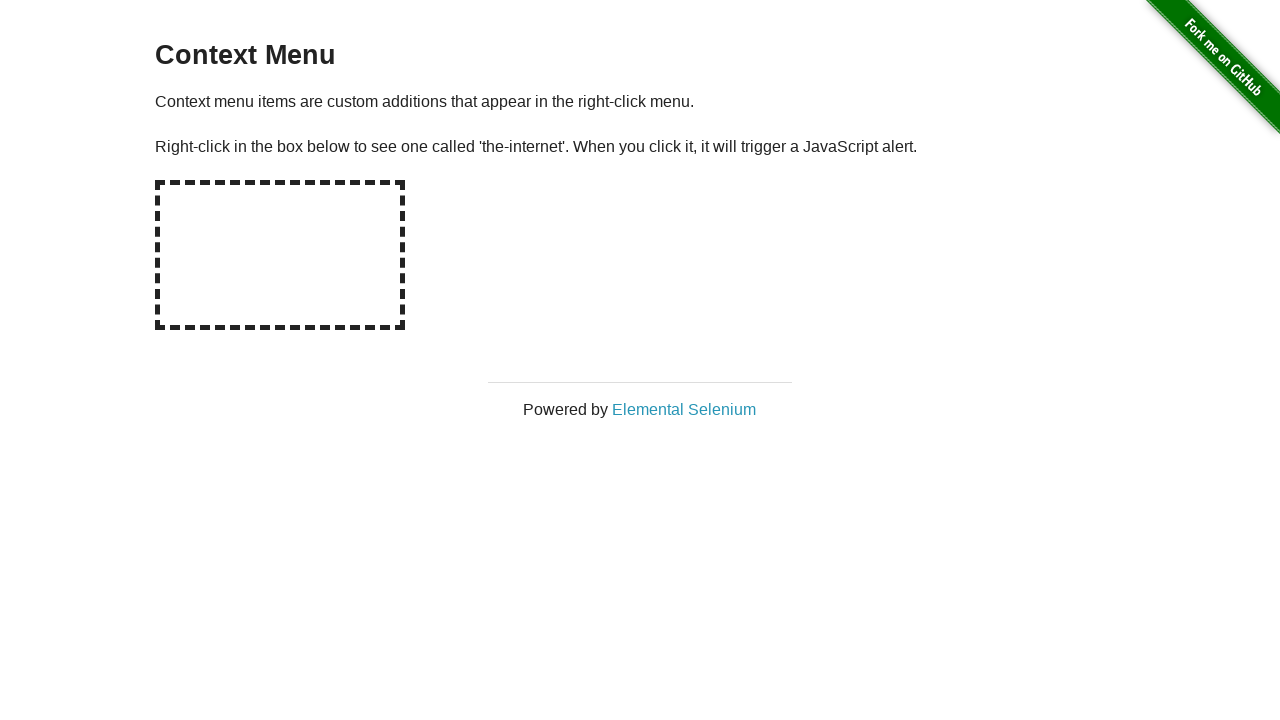

New page loaded and ready
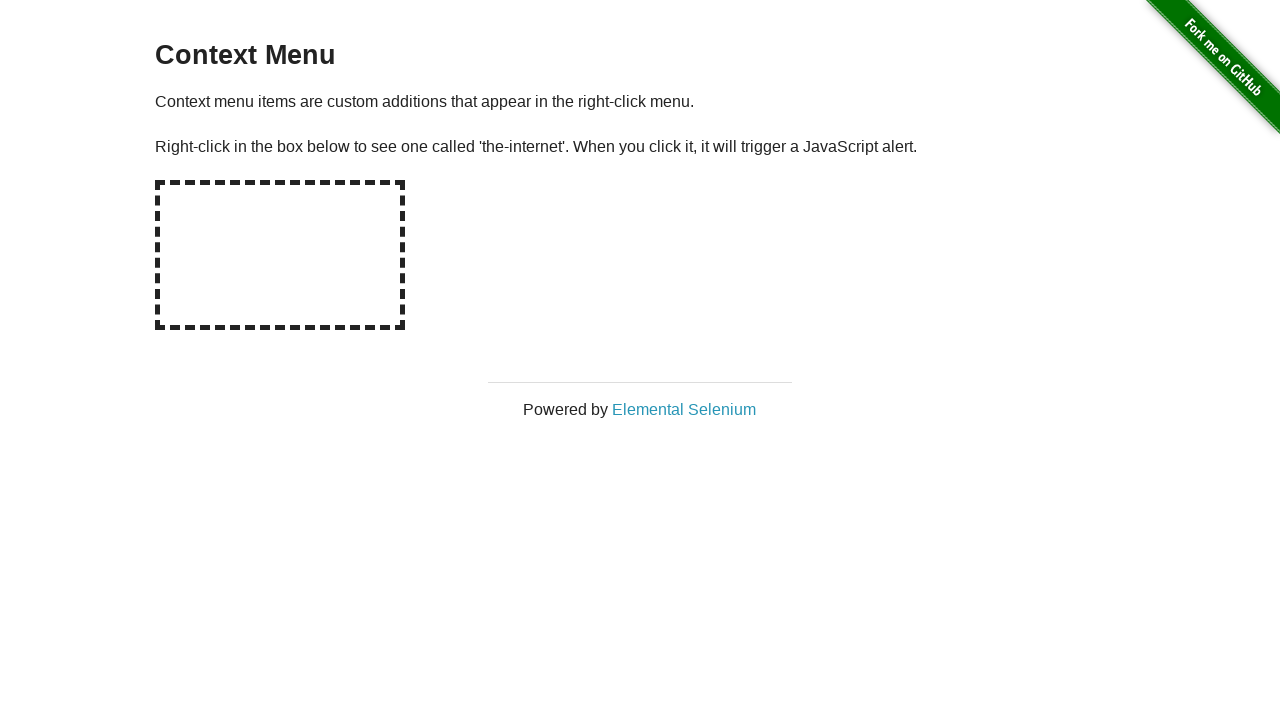

Retrieved h1 text content from new page
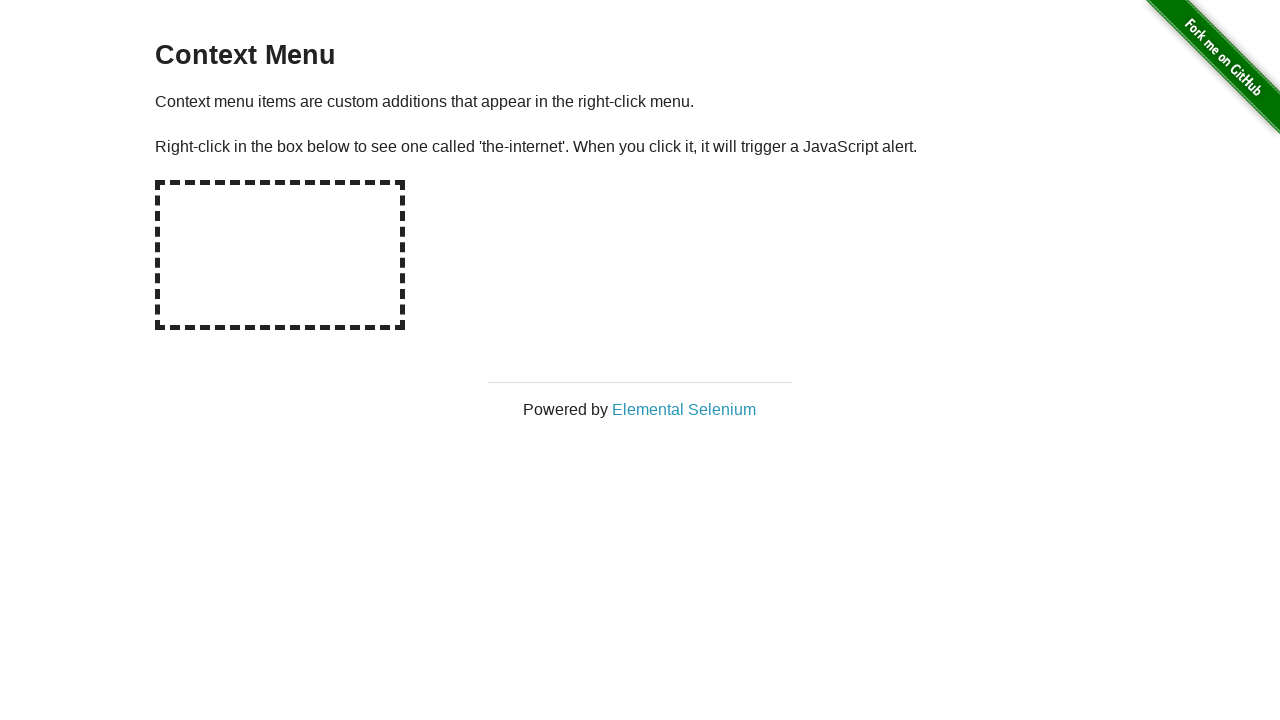

Verified that h1 contains 'Elemental Selenium'
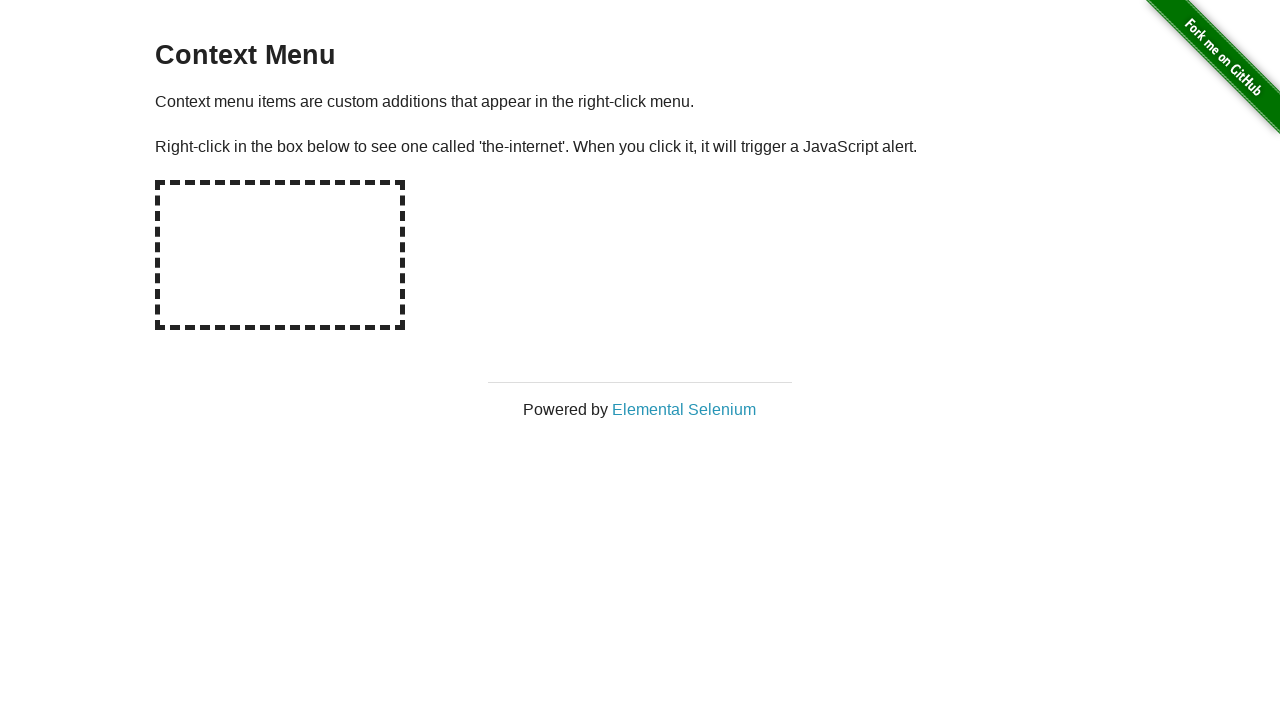

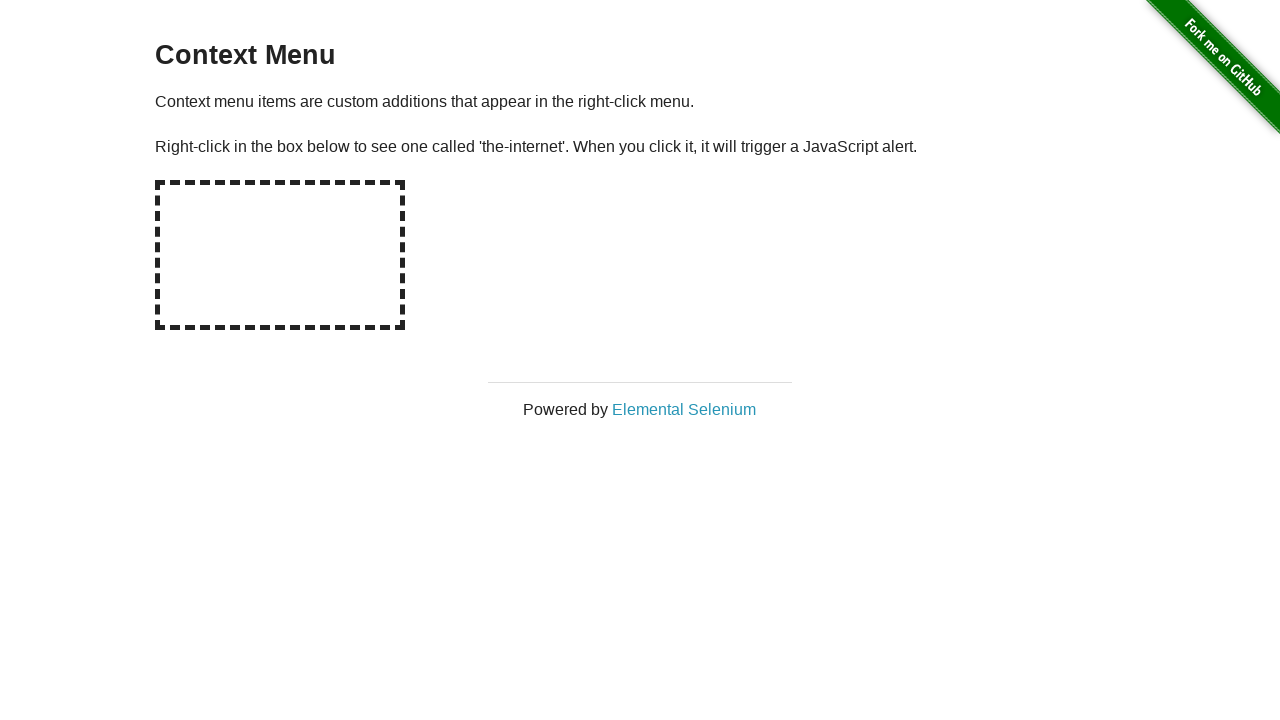